Tests finding a link by calculated text value, clicking it, then filling out a form with personal information (first name, last name, city, country) and submitting it

Starting URL: http://suninjuly.github.io/find_link_text

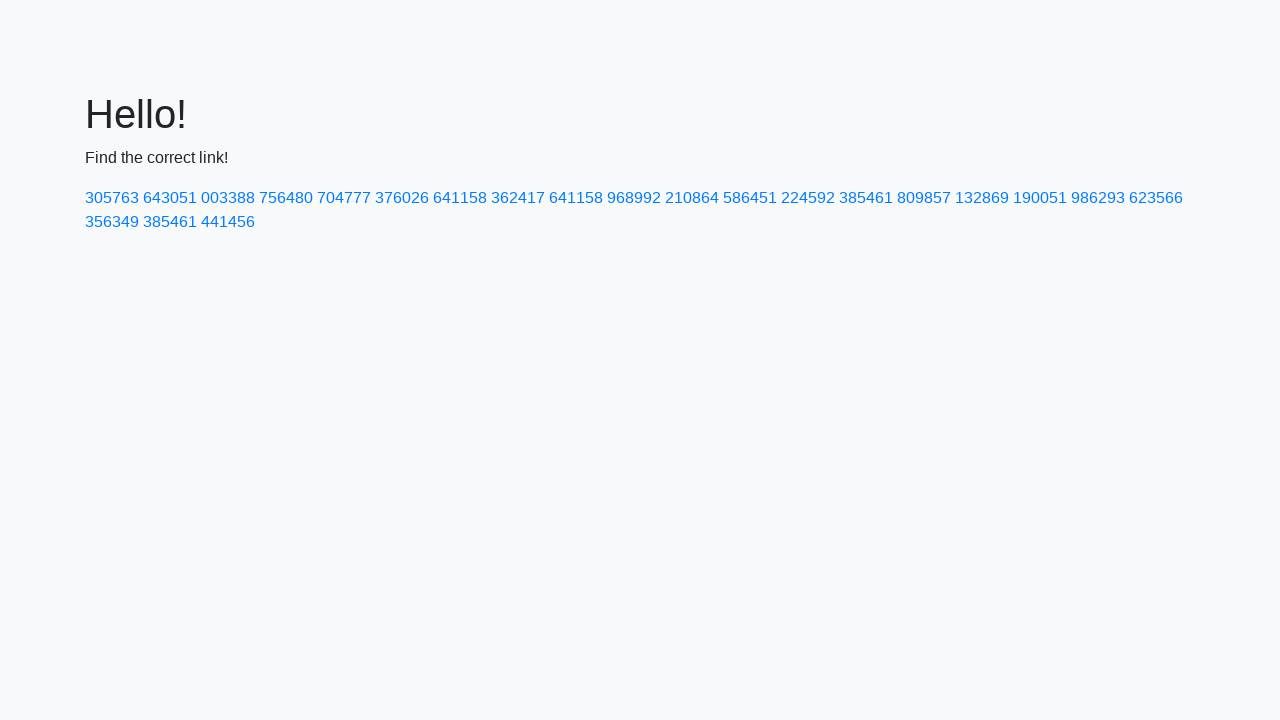

Clicked link with calculated text value: 224592 at (808, 198) on text=224592
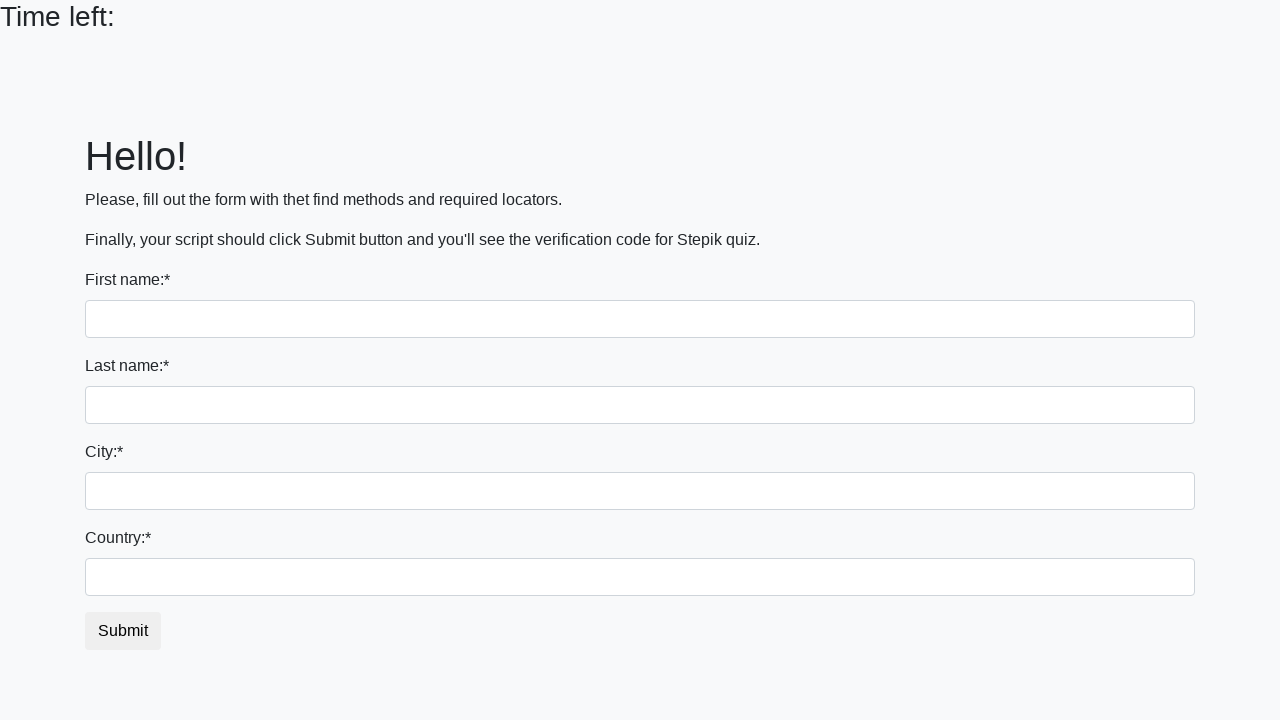

Filled first name field with 'Ivan' on input
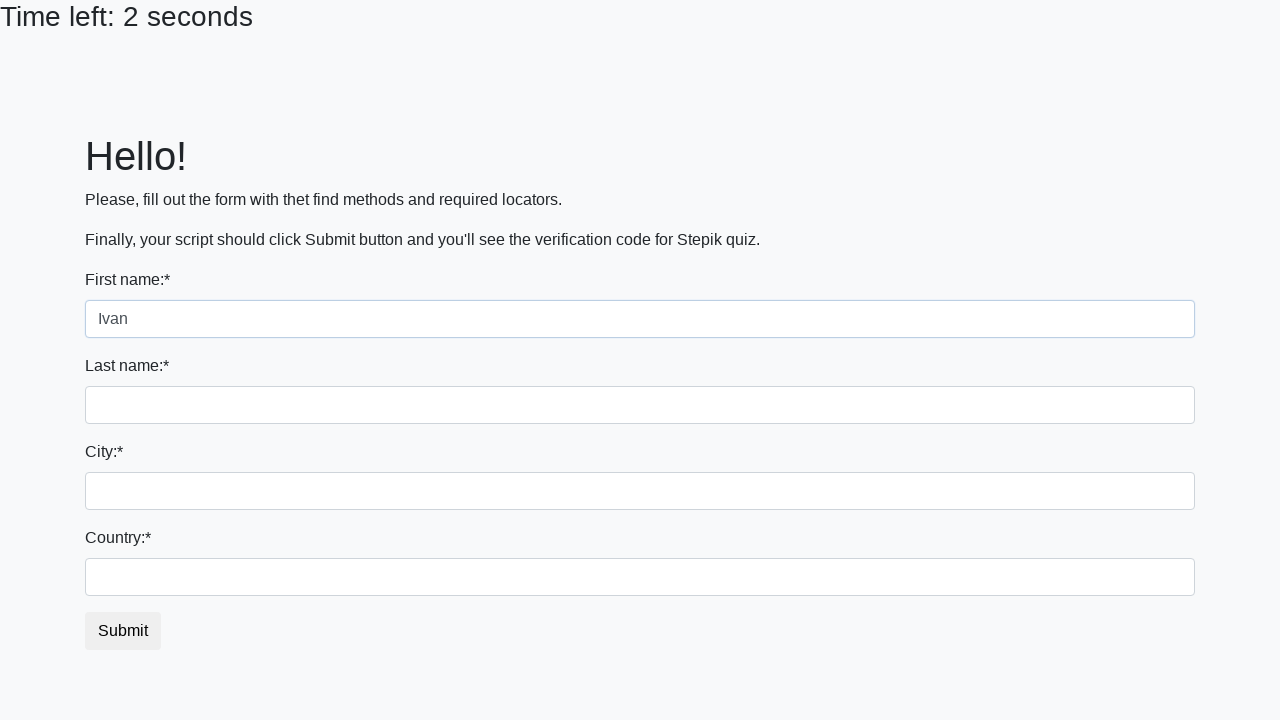

Filled last name field with 'Petrov' on input[name='last_name']
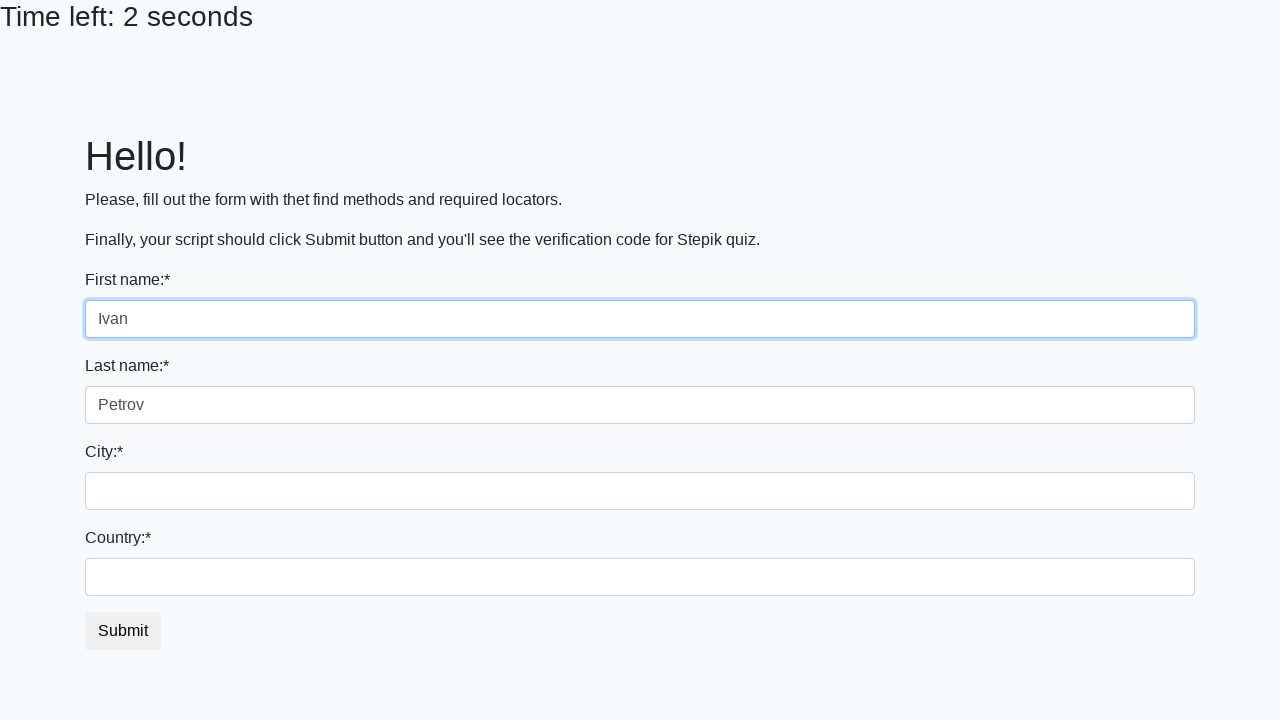

Filled city field with 'Smolensk' on .city
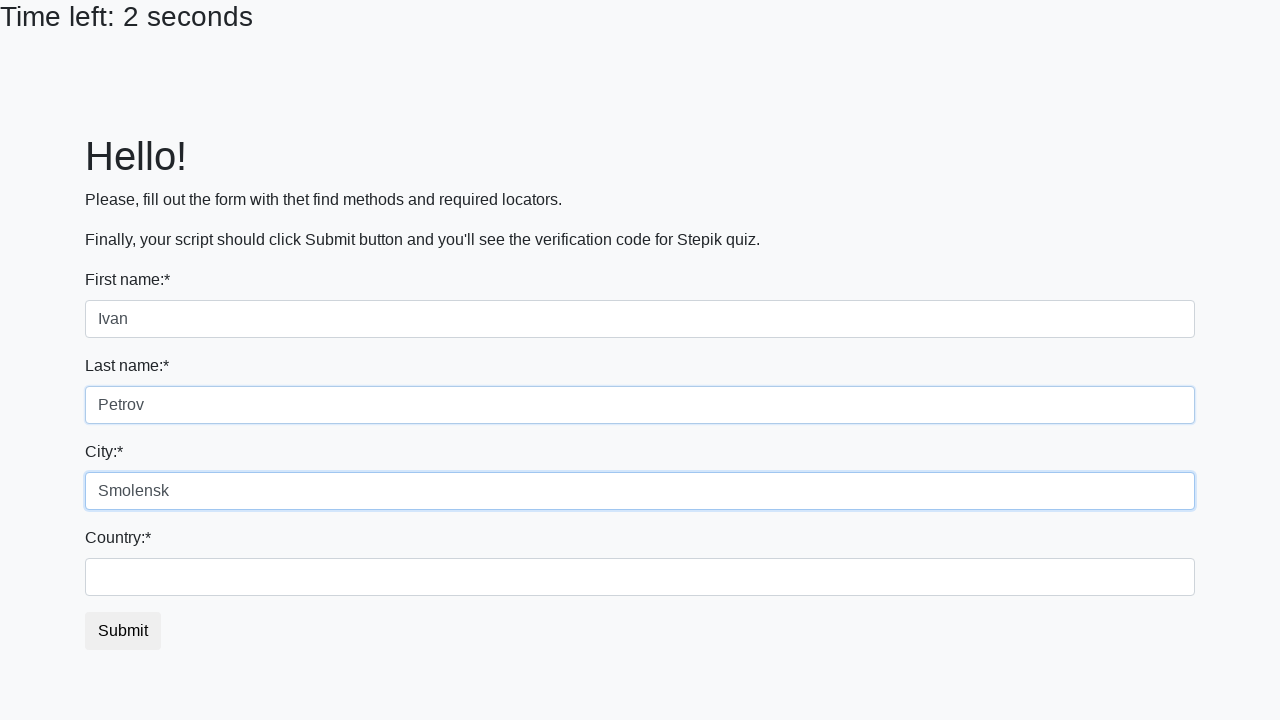

Filled country field with 'Russia' on #country
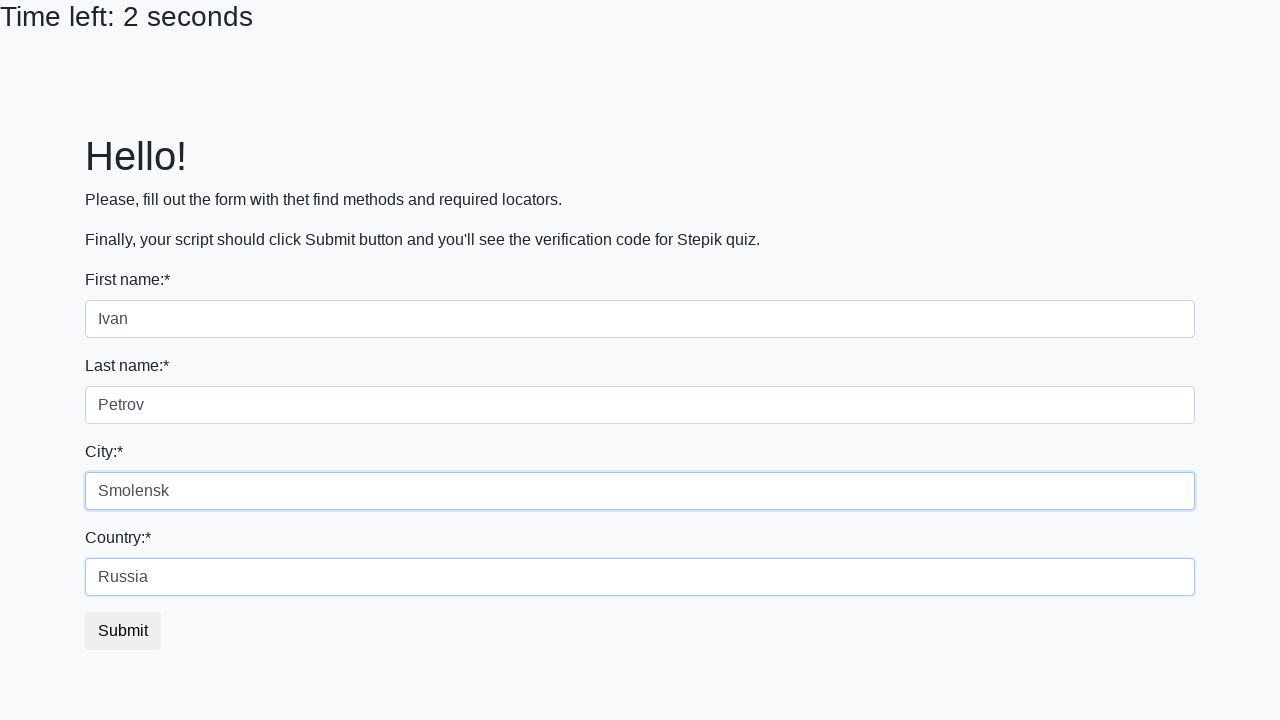

Clicked submit button to submit the form at (123, 631) on button.btn
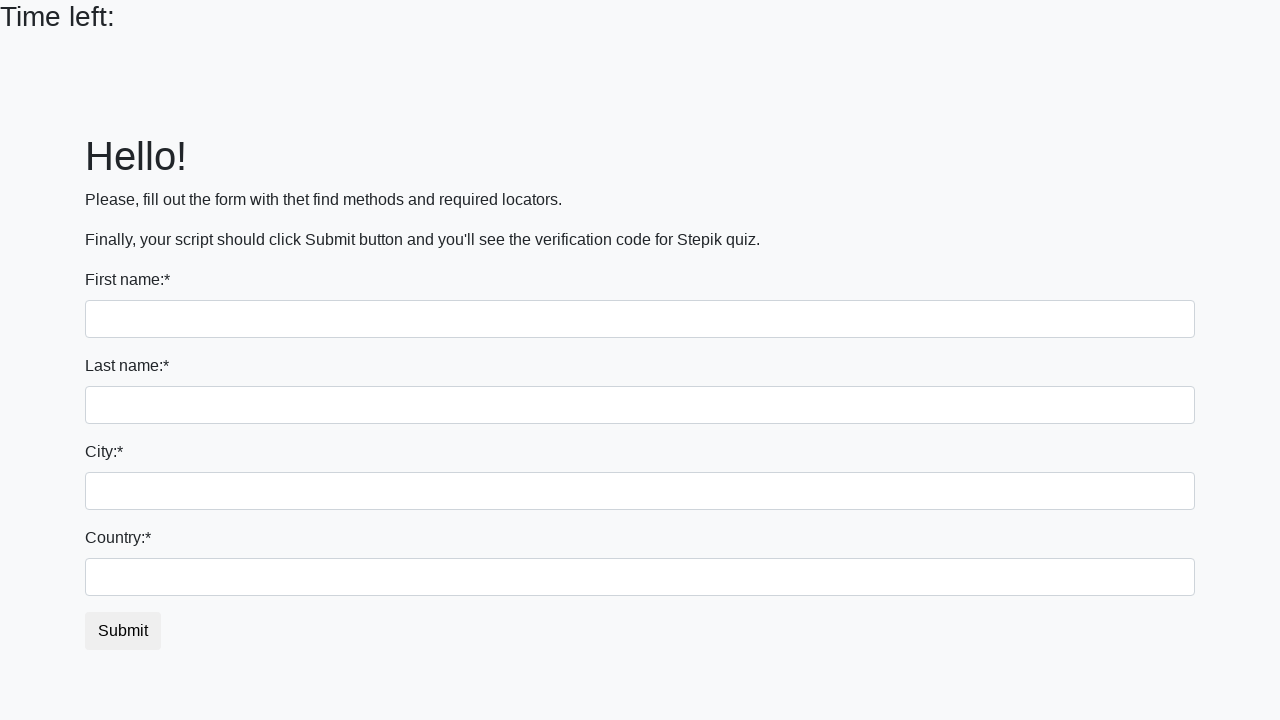

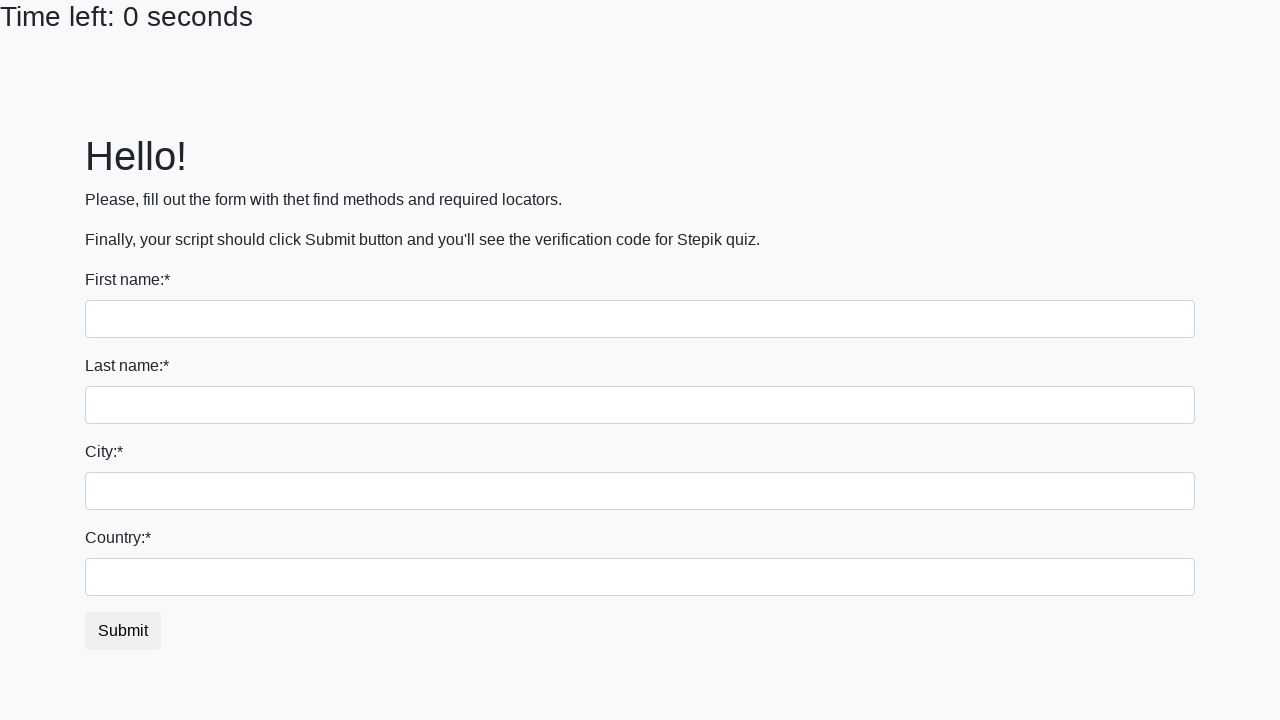